Tests the ANZ home loan borrowing calculator by filling out the form with applicant details, income information, and expenses, then calculates the estimated borrowing amount.

Starting URL: https://www.anz.com.au/personal/home-loans/calculators-tools/much-borrow/

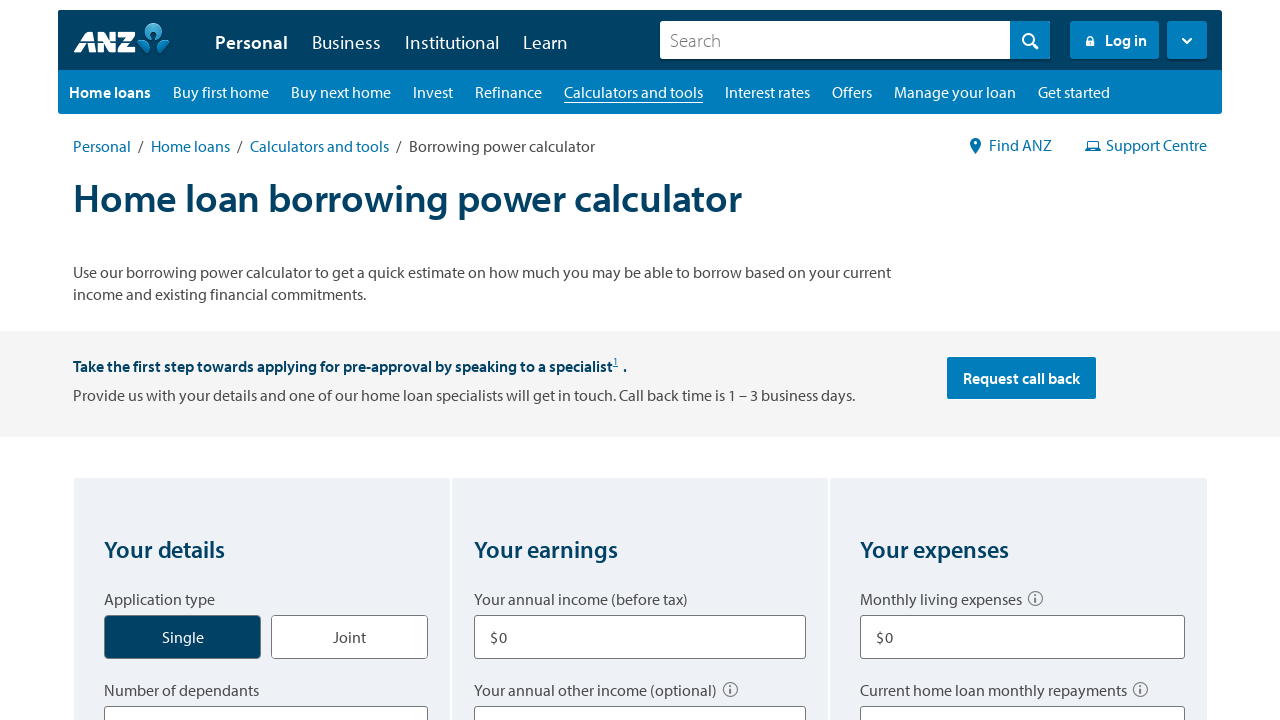

Waited for application type selector to load
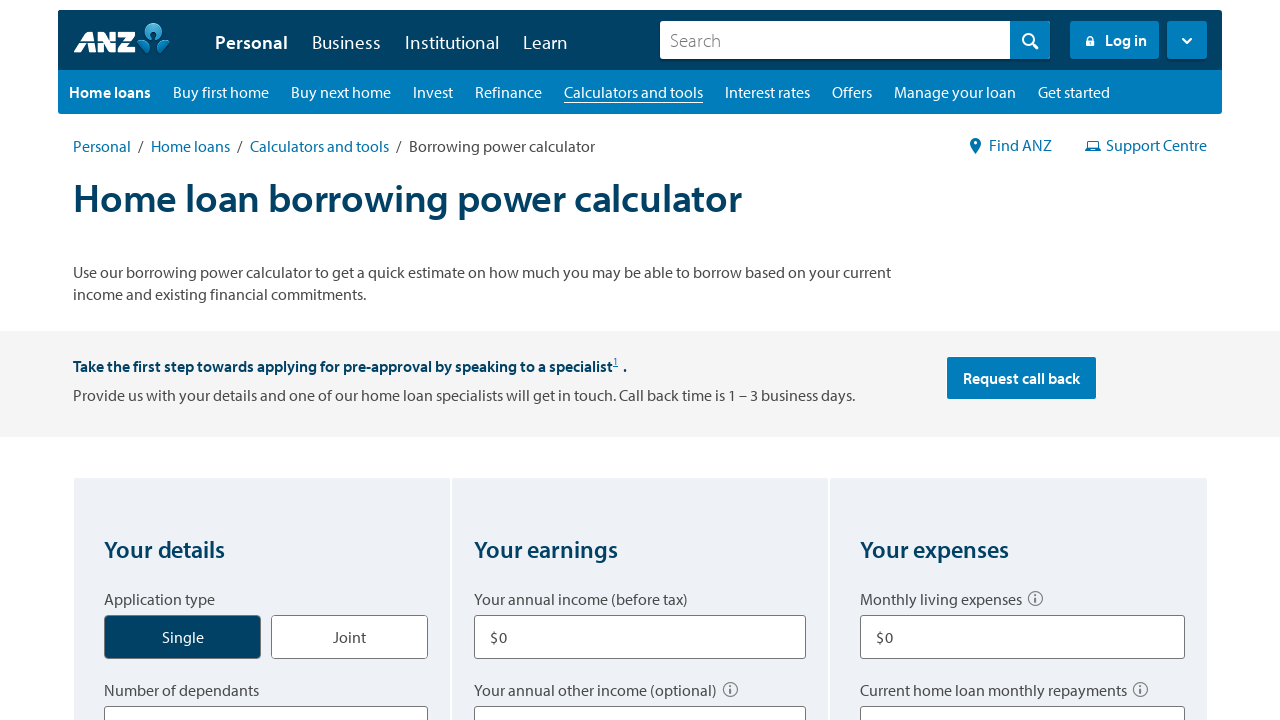

Selected 'Single' application type at (183, 637) on label[for='application_type_single']
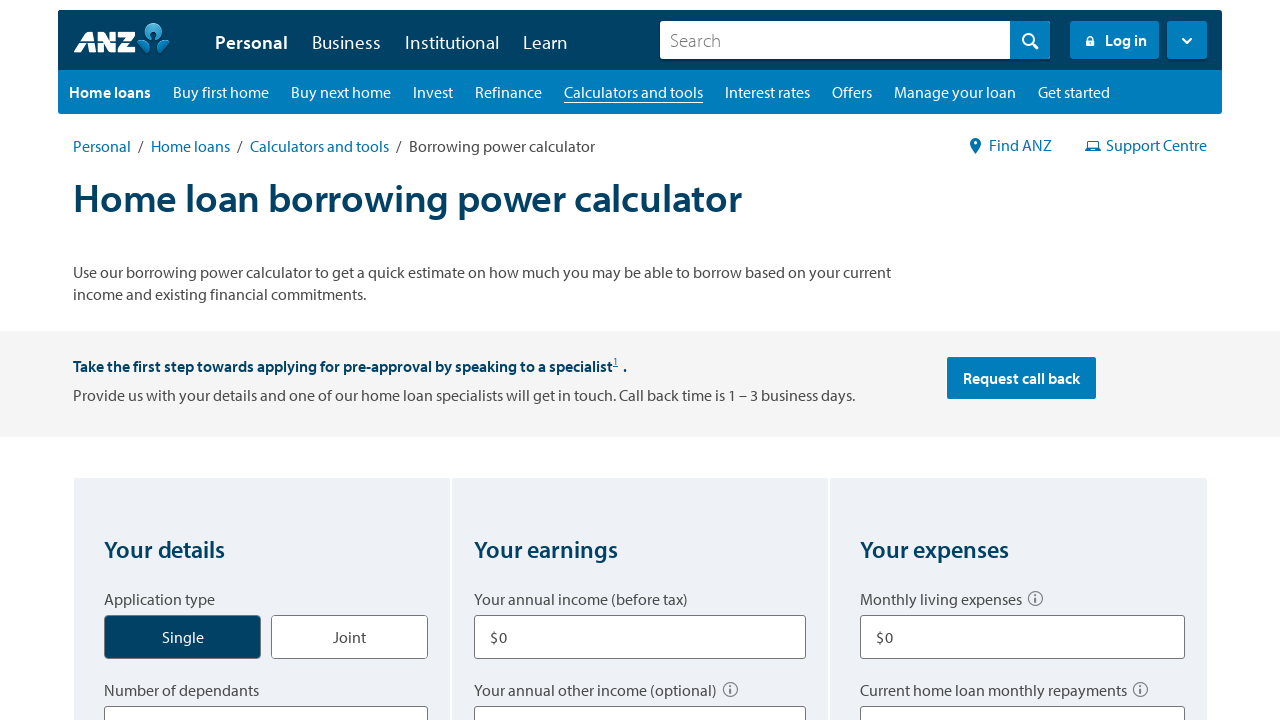

Selected '0' dependents on select[title='Number of dependants']
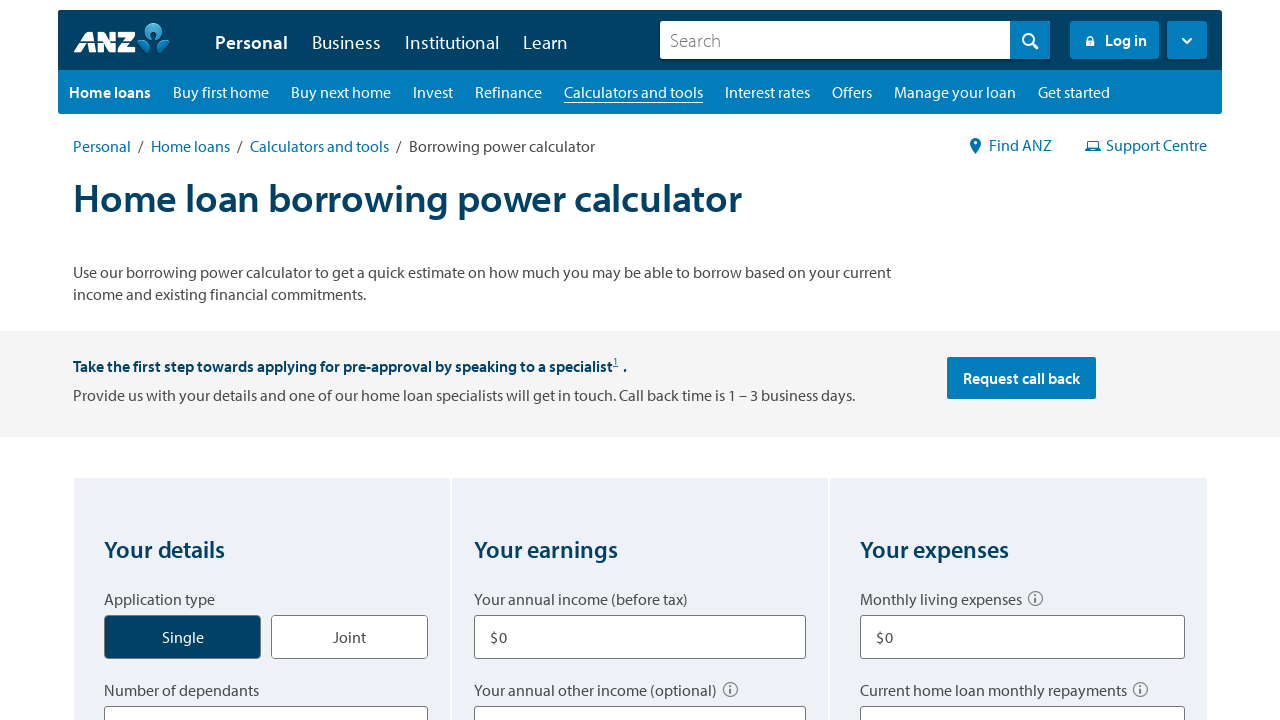

Selected 'Home to live in' property type at (162, 361) on label[for='borrow_type_home']
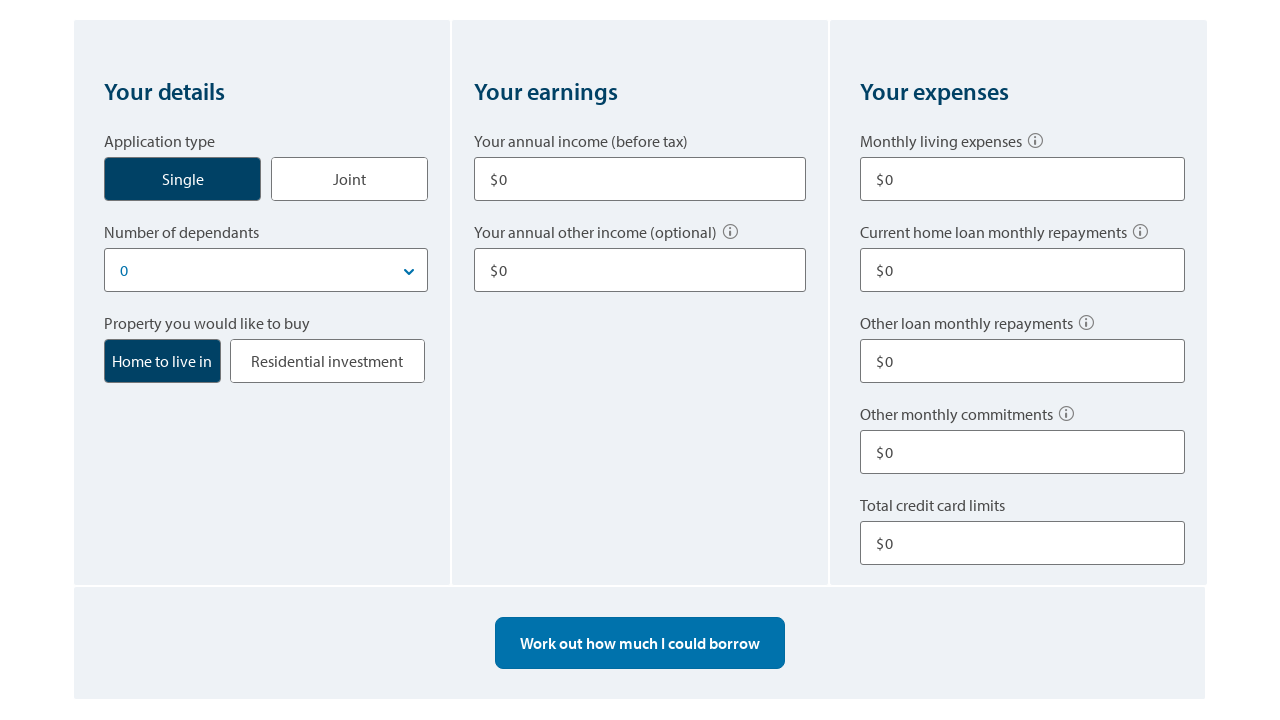

Entered annual income before tax: $85,000 on input[aria-describedby$='q2q1i1 q2q1i2']
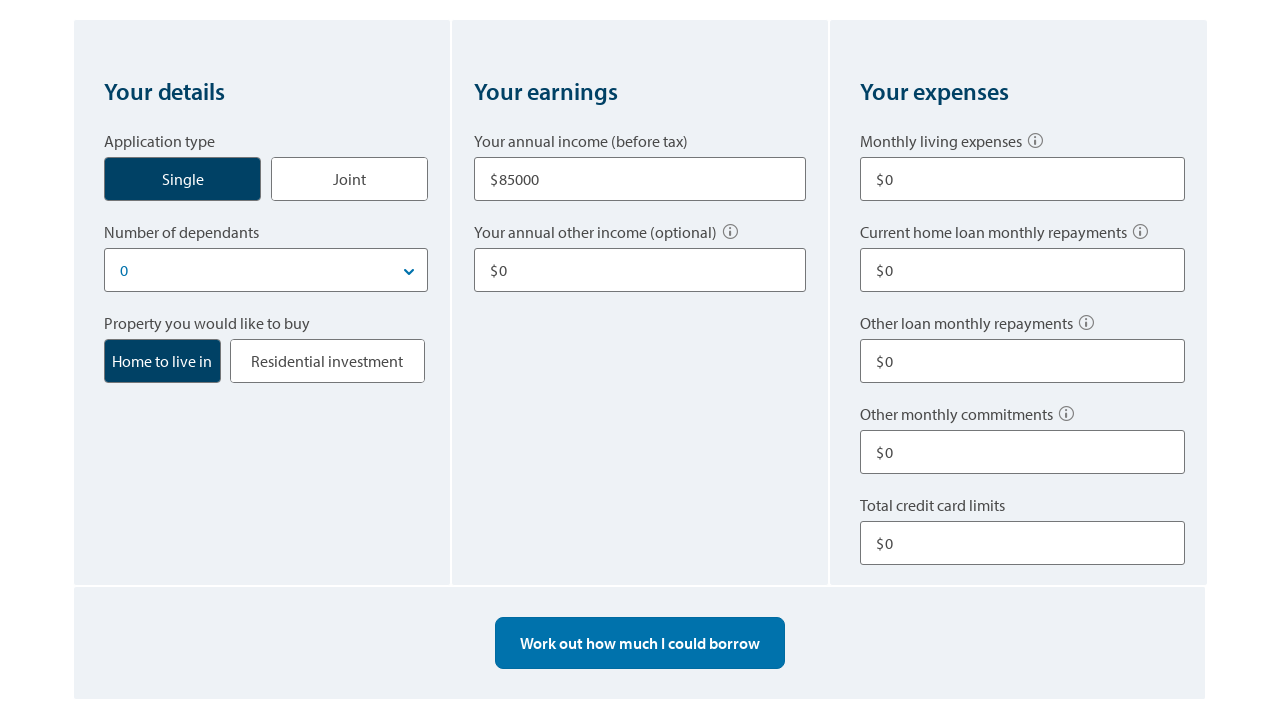

Entered annual other income: $5,000 on input[aria-labelledby='q2q2']
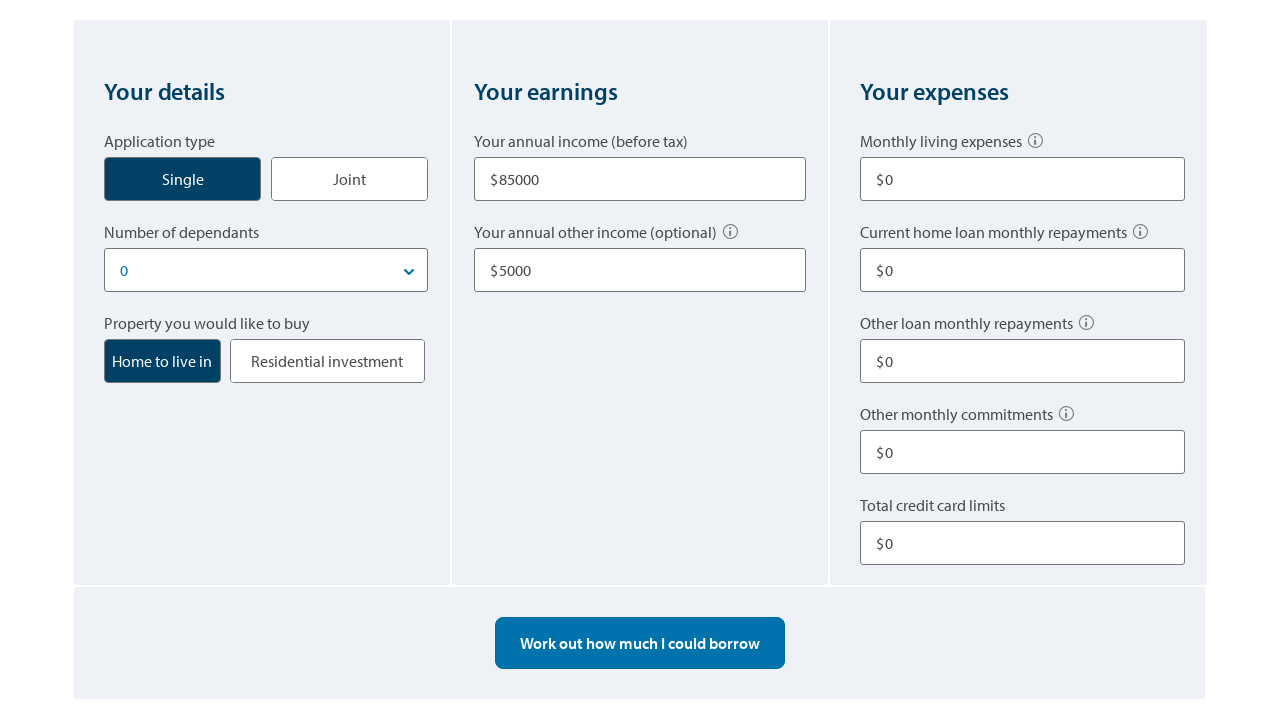

Entered monthly living expenses: $1,500 on input[aria-labelledby='q3q1']
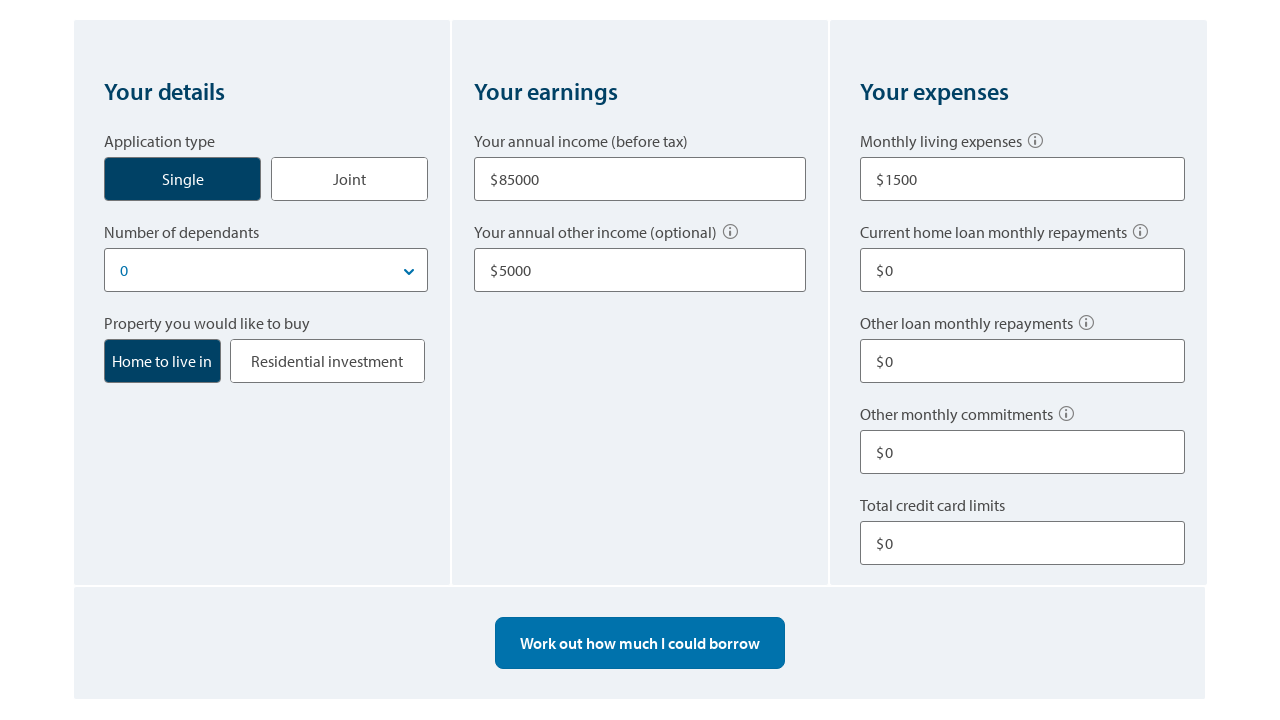

Entered current home loan monthly repayments: $0 on input[aria-labelledby='q3q2']
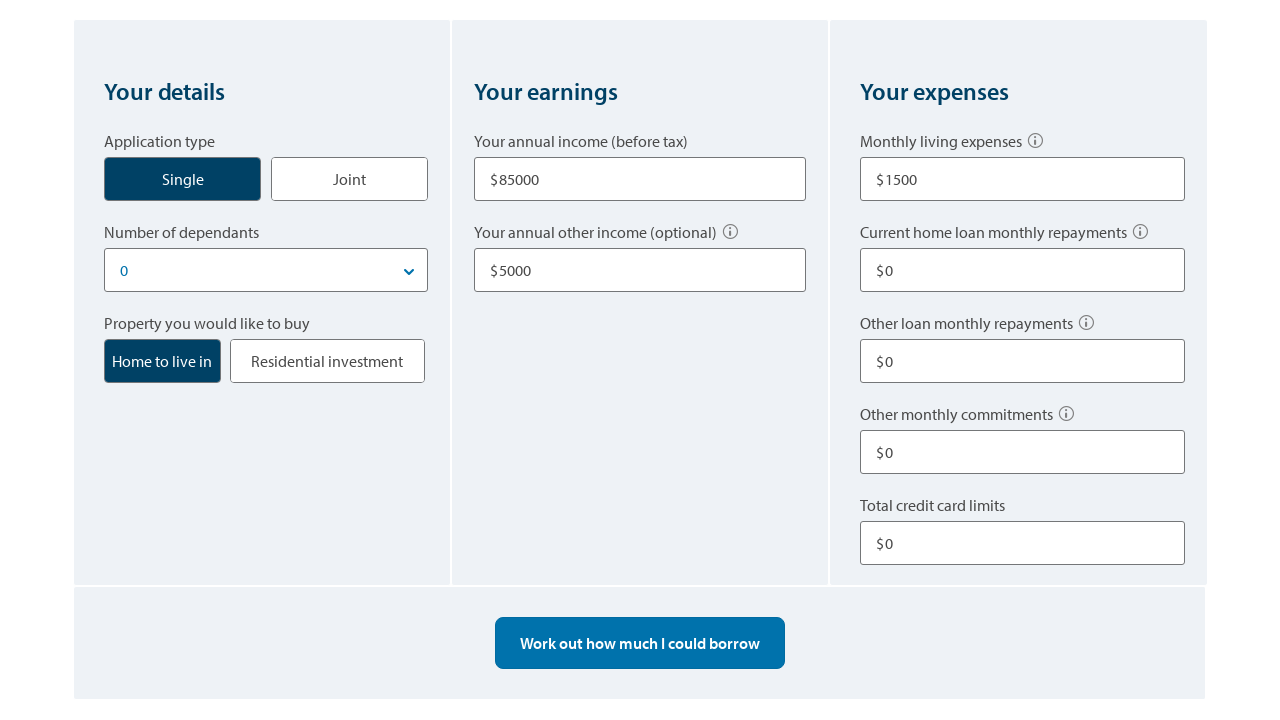

Entered other loan monthly repayments: $200 on input[aria-labelledby='q3q3']
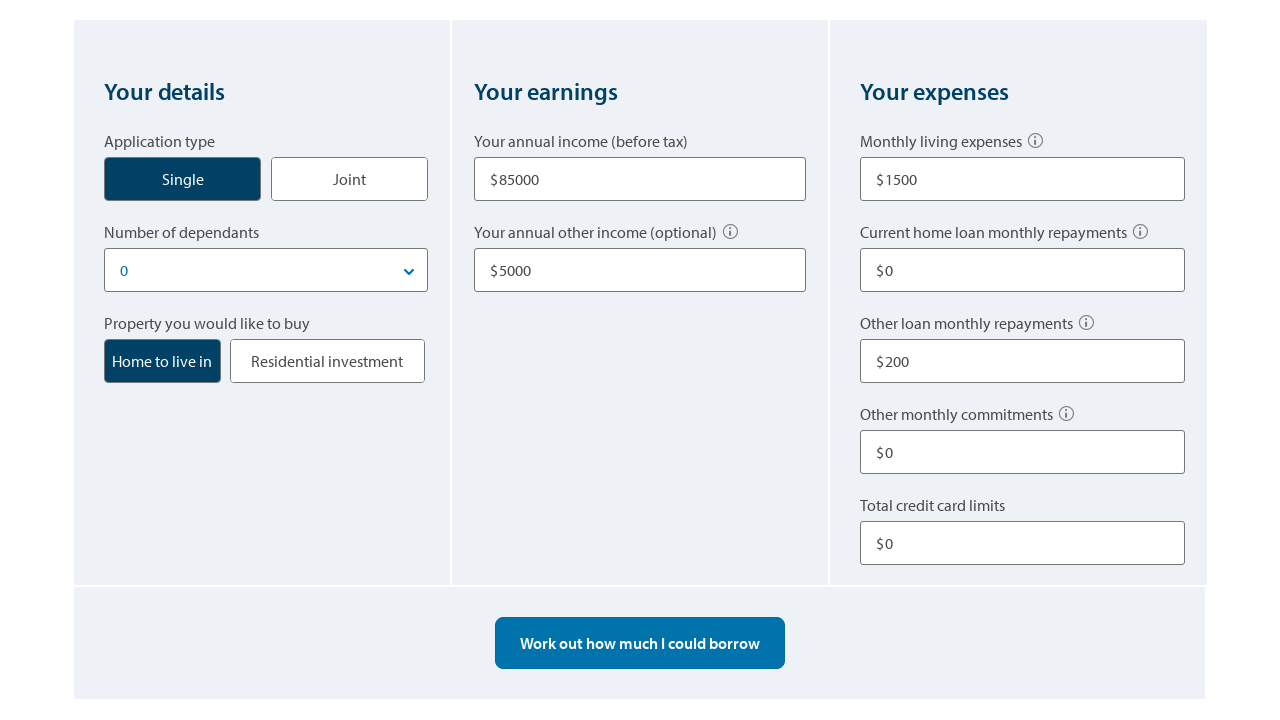

Entered other monthly commitments: $100 on input[aria-labelledby='q3q4']
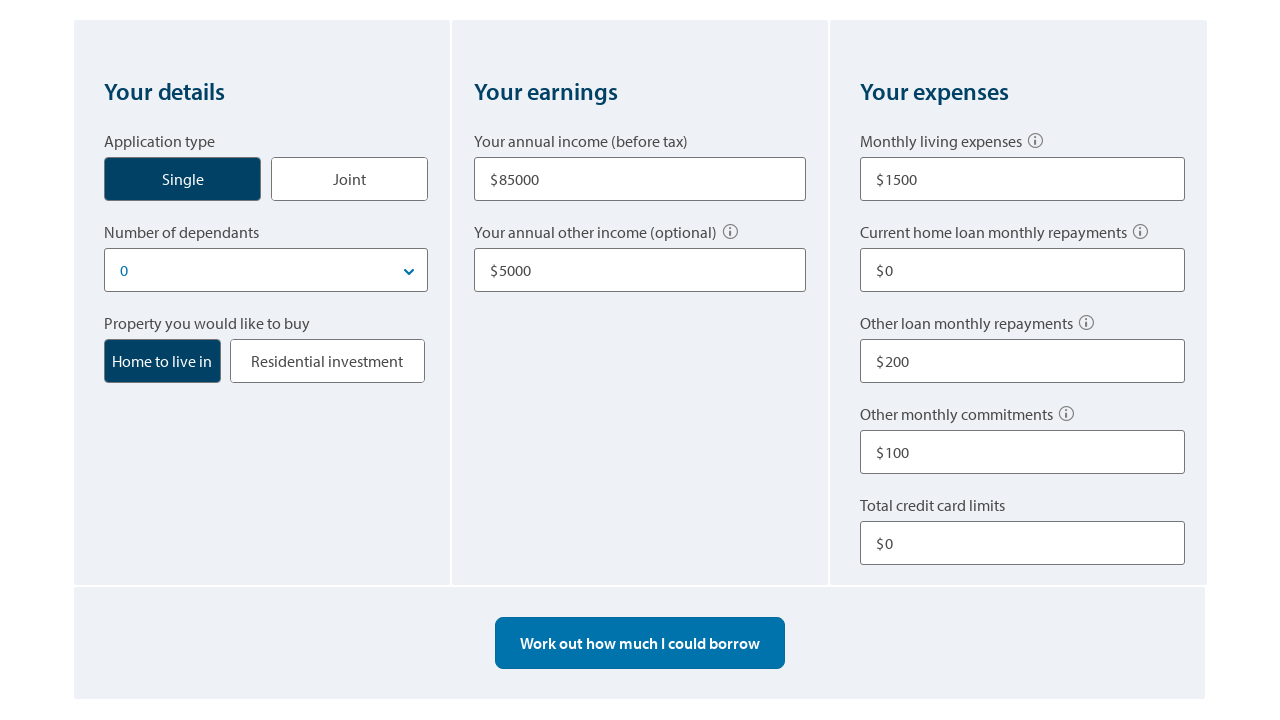

Entered total credit card limits: $5,000 on input[aria-labelledby='q3q5']
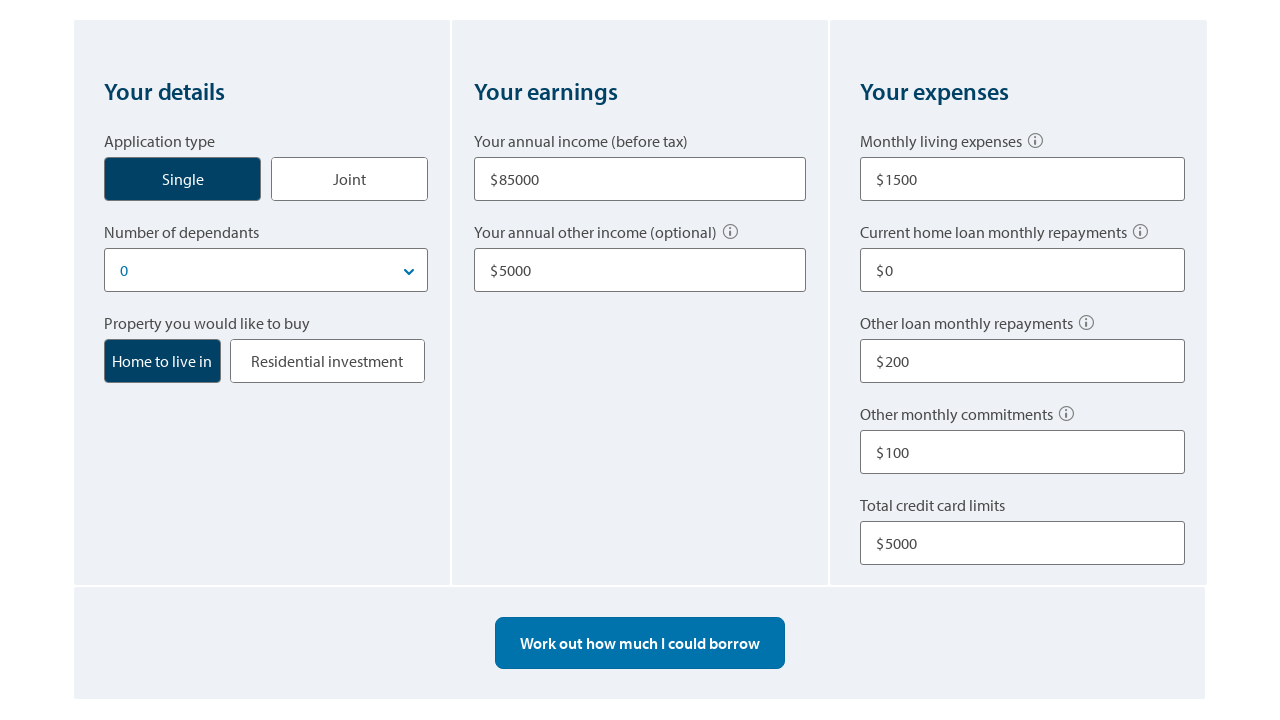

Clicked 'Calculate' button to compute estimated borrowing amount at (640, 643) on button#btnBorrowCalculater
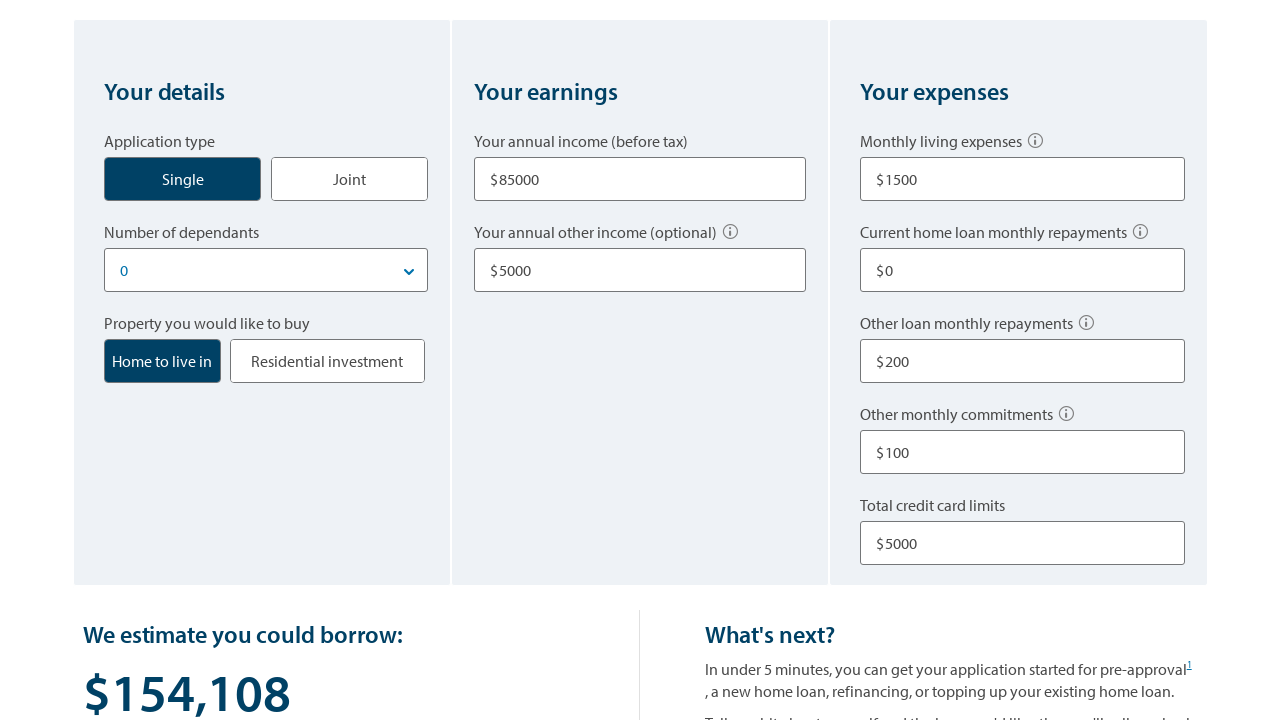

Borrowing calculation result loaded successfully
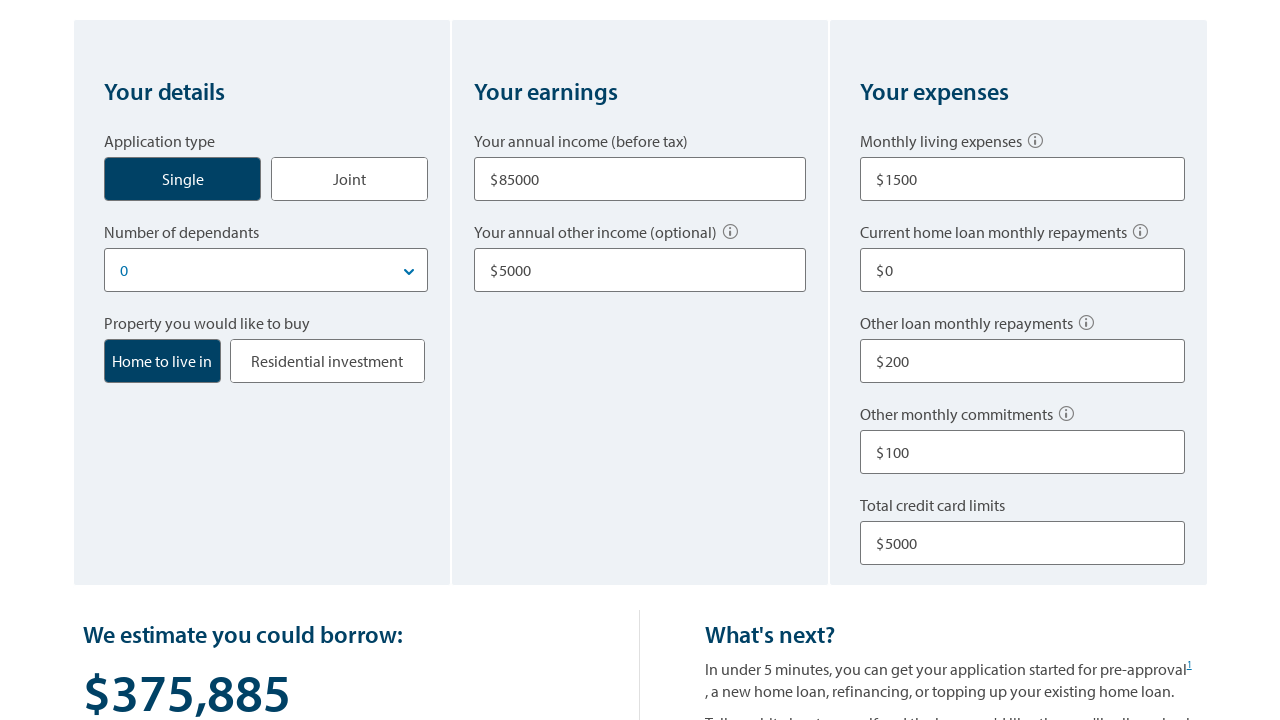

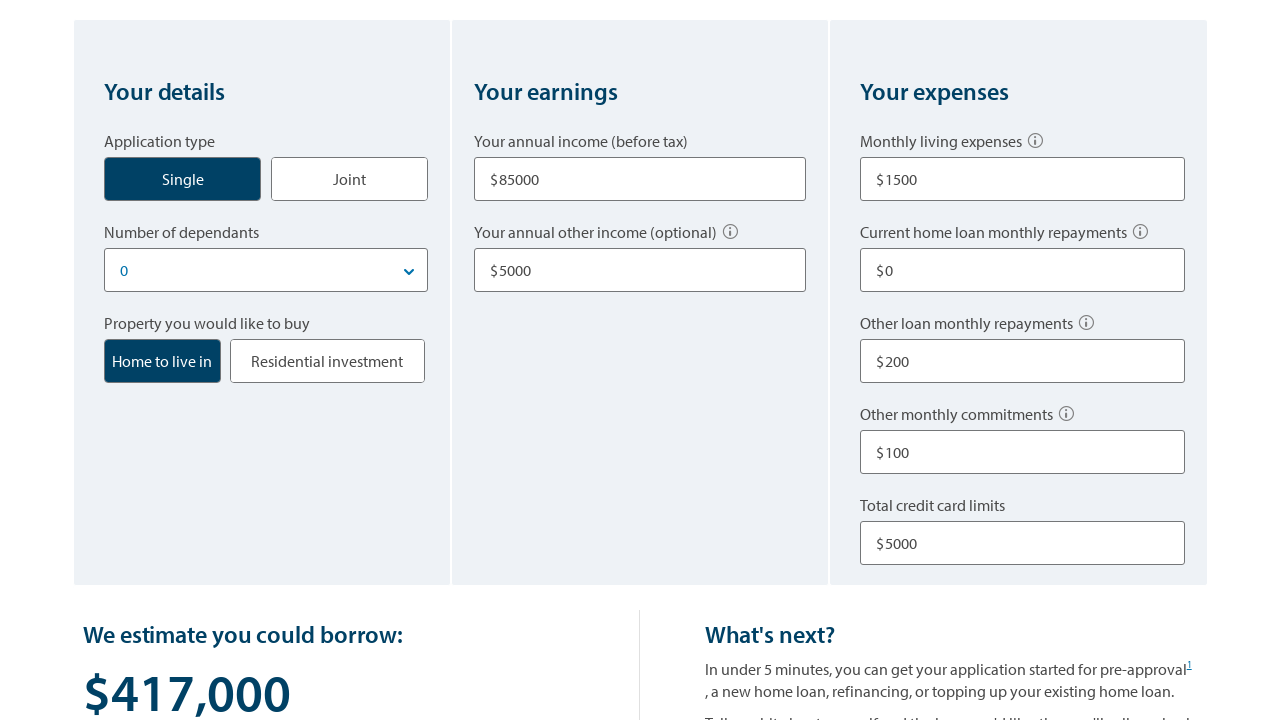